Navigates to the Sina Chinese news portal homepage and verifies the page loads successfully

Starting URL: https://www.sina.com.cn/

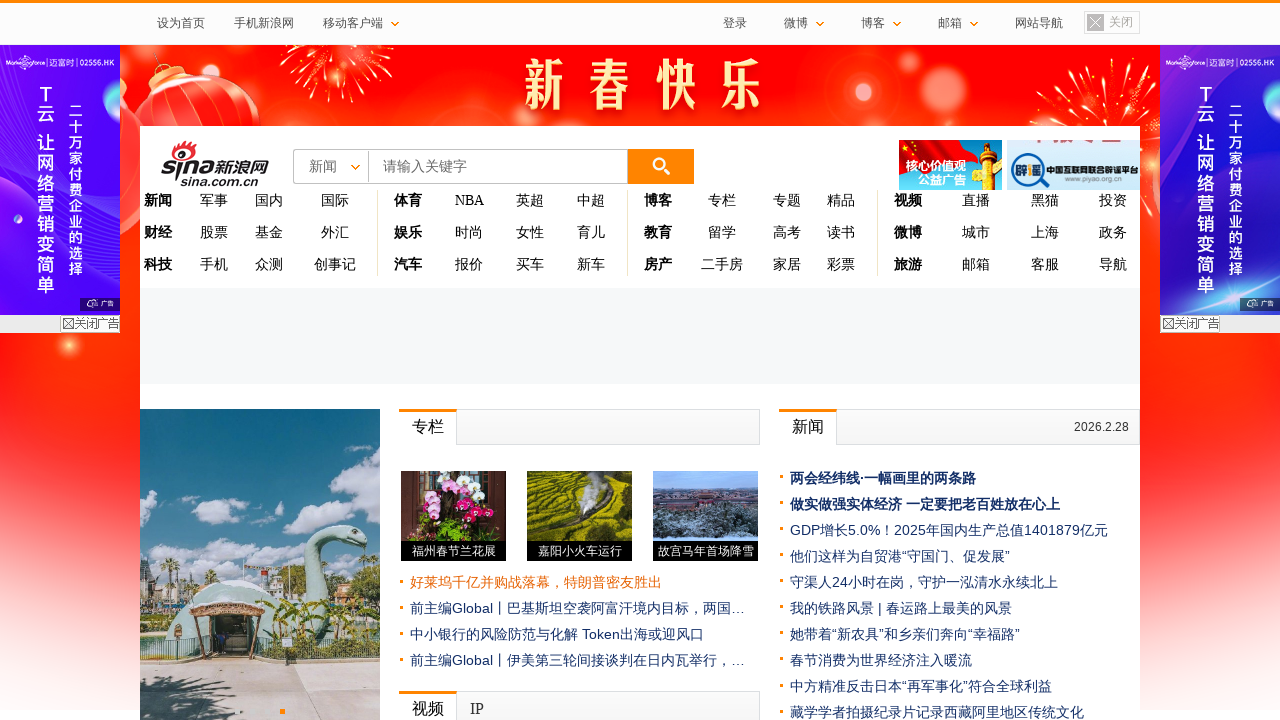

Sina Chinese news portal homepage fully loaded (domcontentloaded)
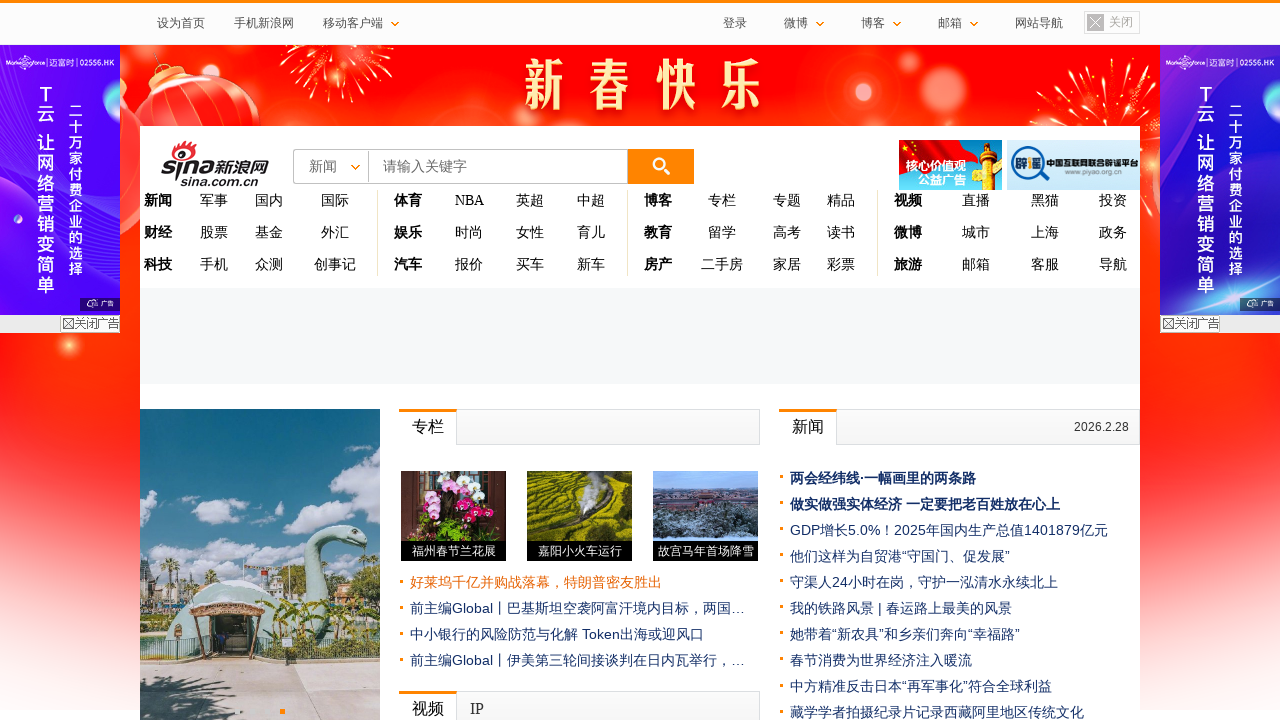

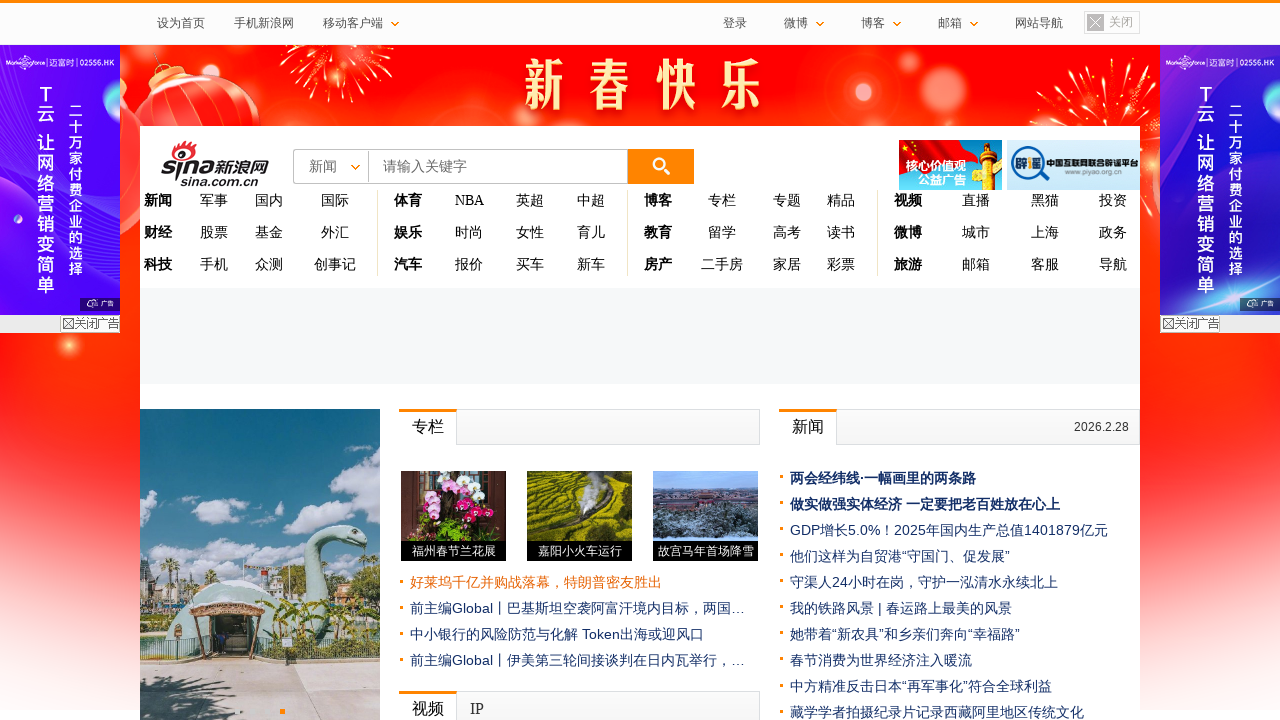